Tests the dark mode toggle functionality by clicking the theme switch button twice to toggle between light and dark modes.

Starting URL: https://playwright.dev/

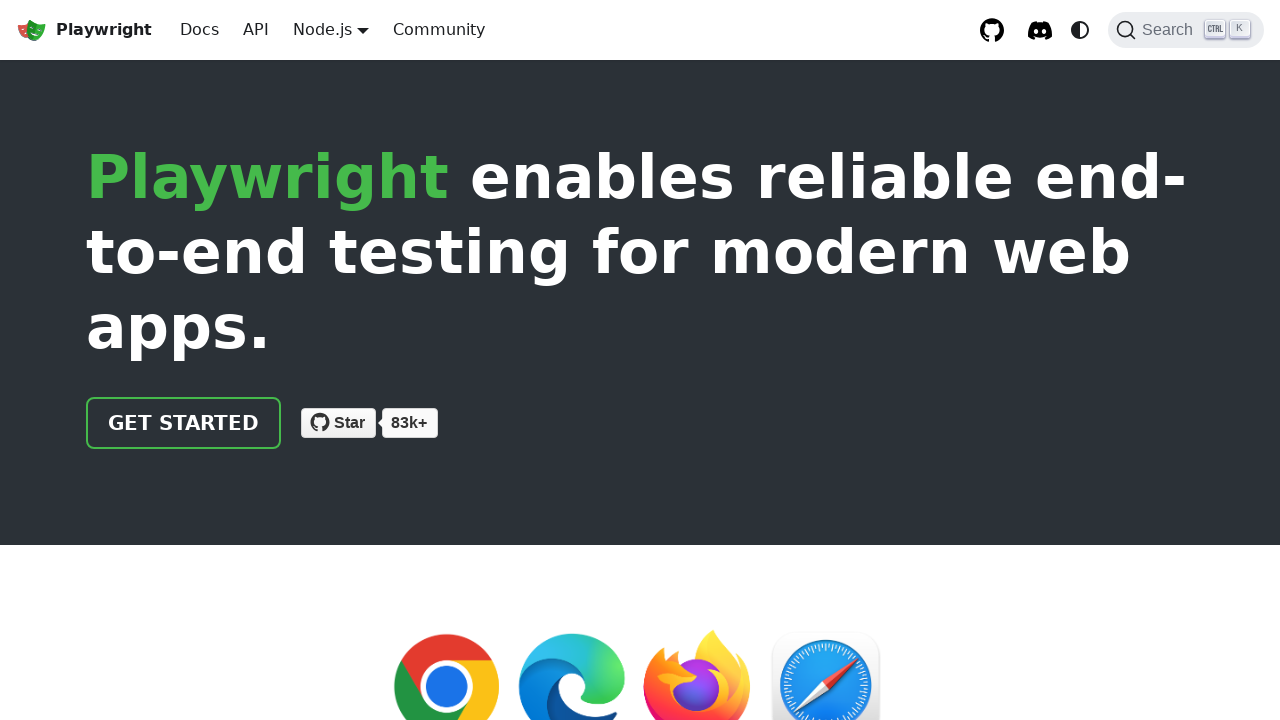

Clicked dark mode toggle button to switch to dark theme at (1080, 30) on internal:role=button[name="Switch between dark and light"i]
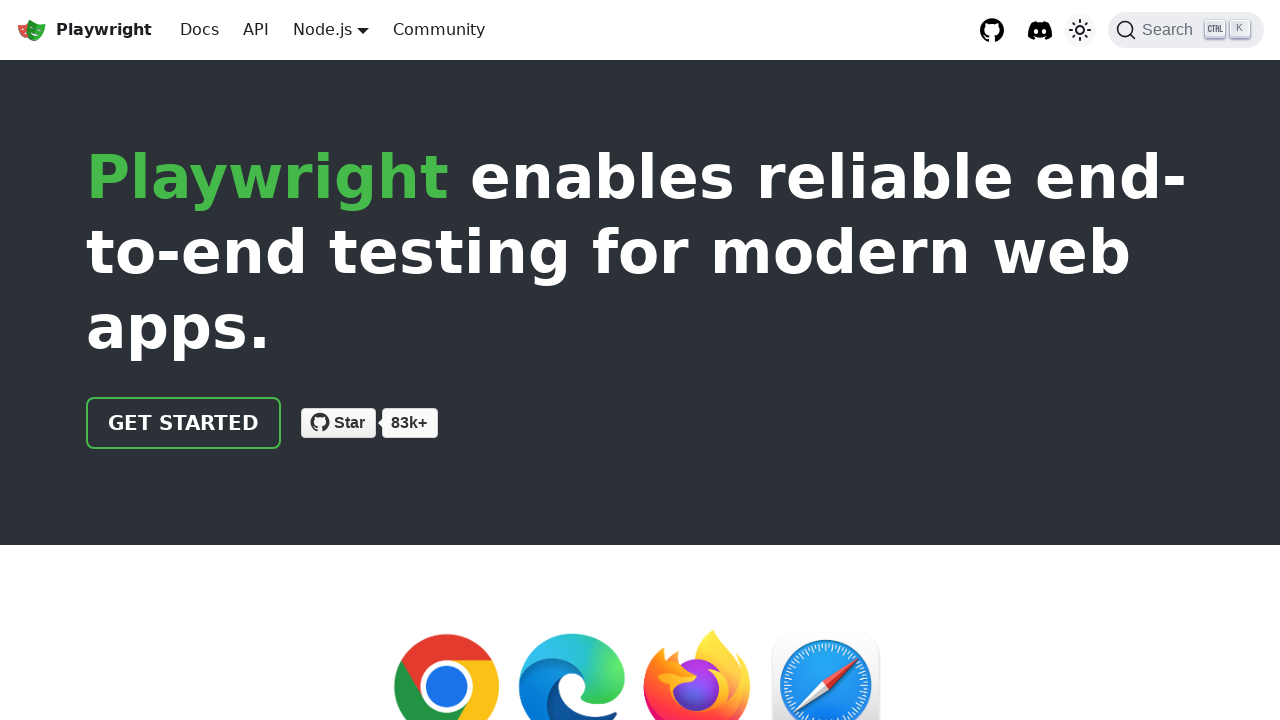

Clicked dark mode toggle button again to switch back to light theme at (1080, 30) on internal:role=button[name="Switch between dark and light"i]
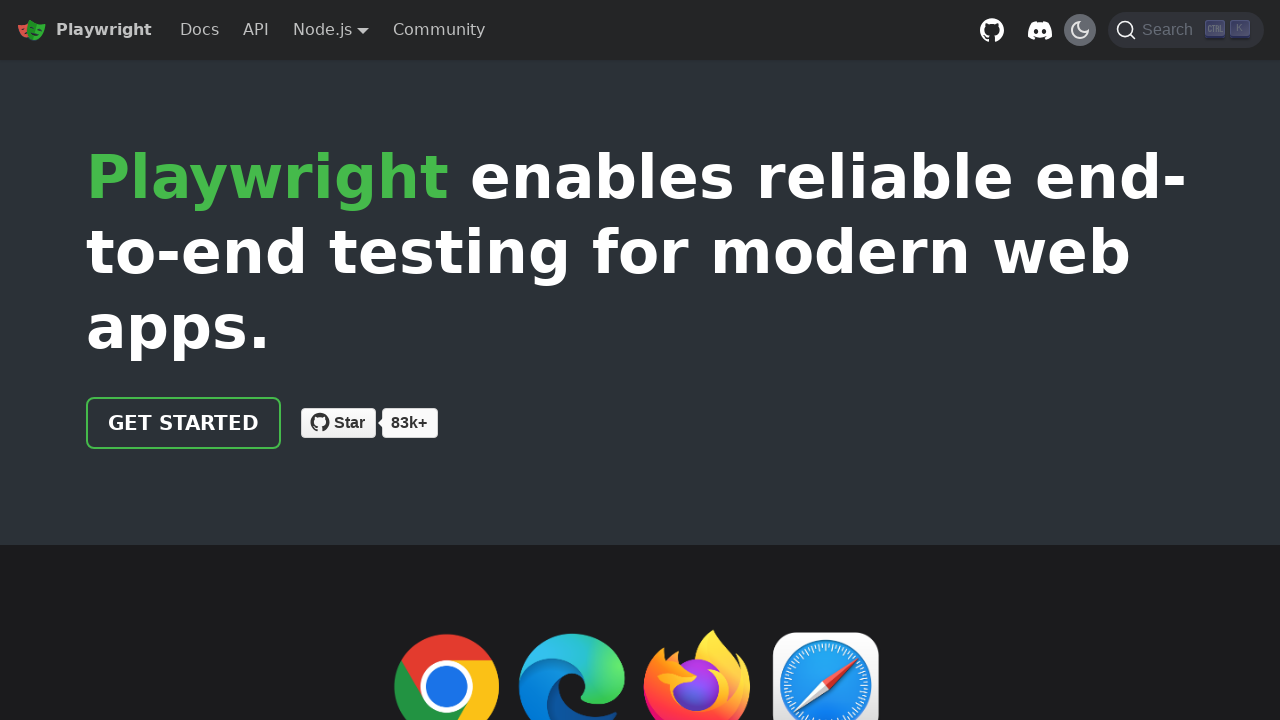

Dark theme applied and detected
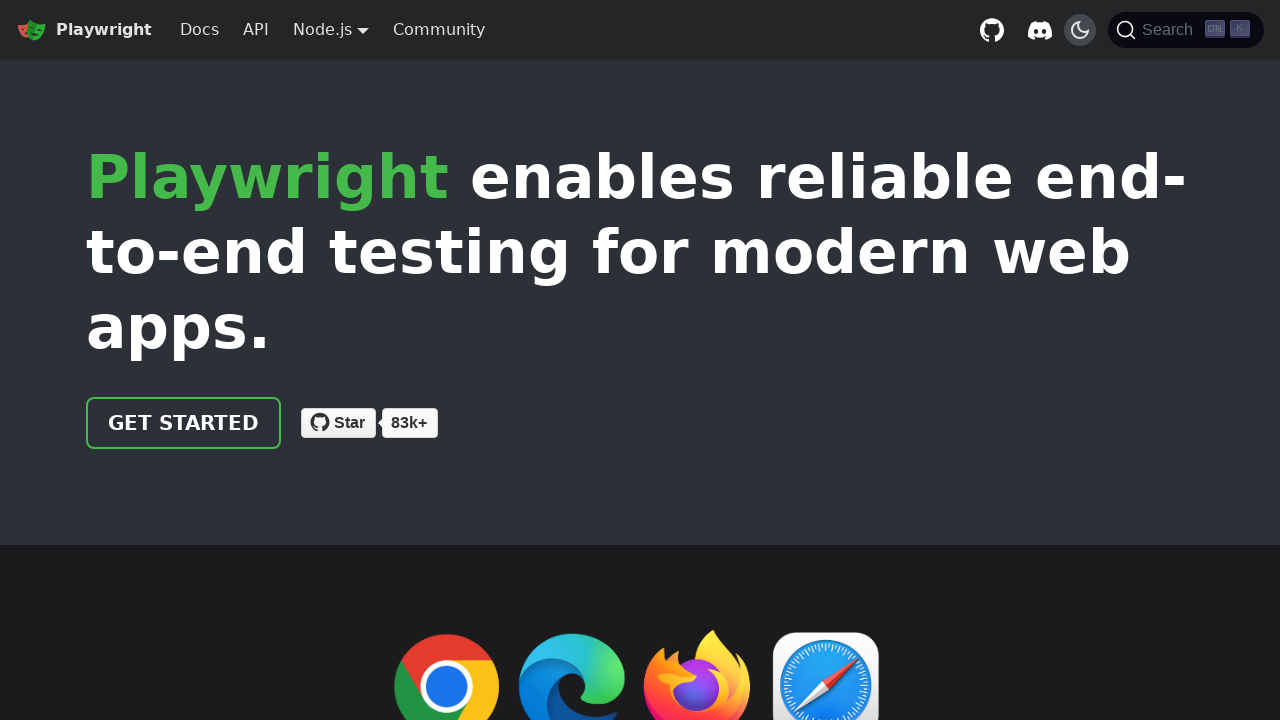

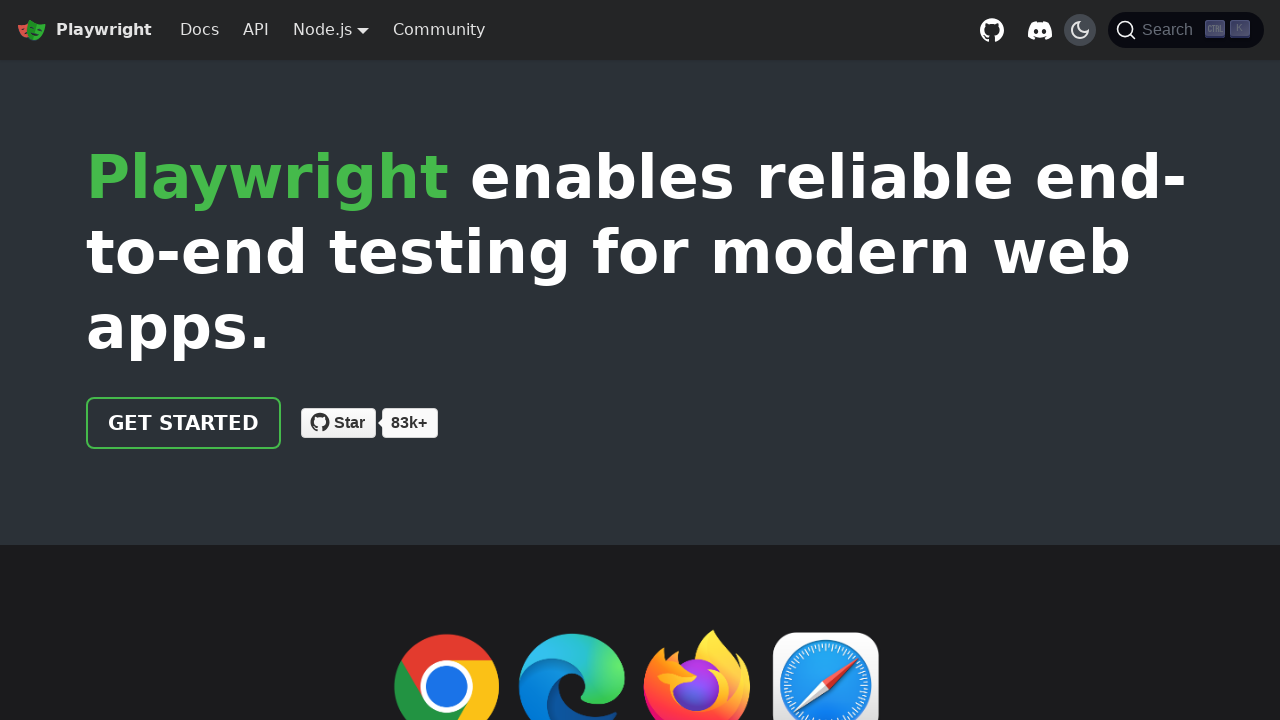